Navigates to a YouTube video and toggles play/pause

Starting URL: http://www.youtube.com/watch?v=dQw4w9WgXcQ

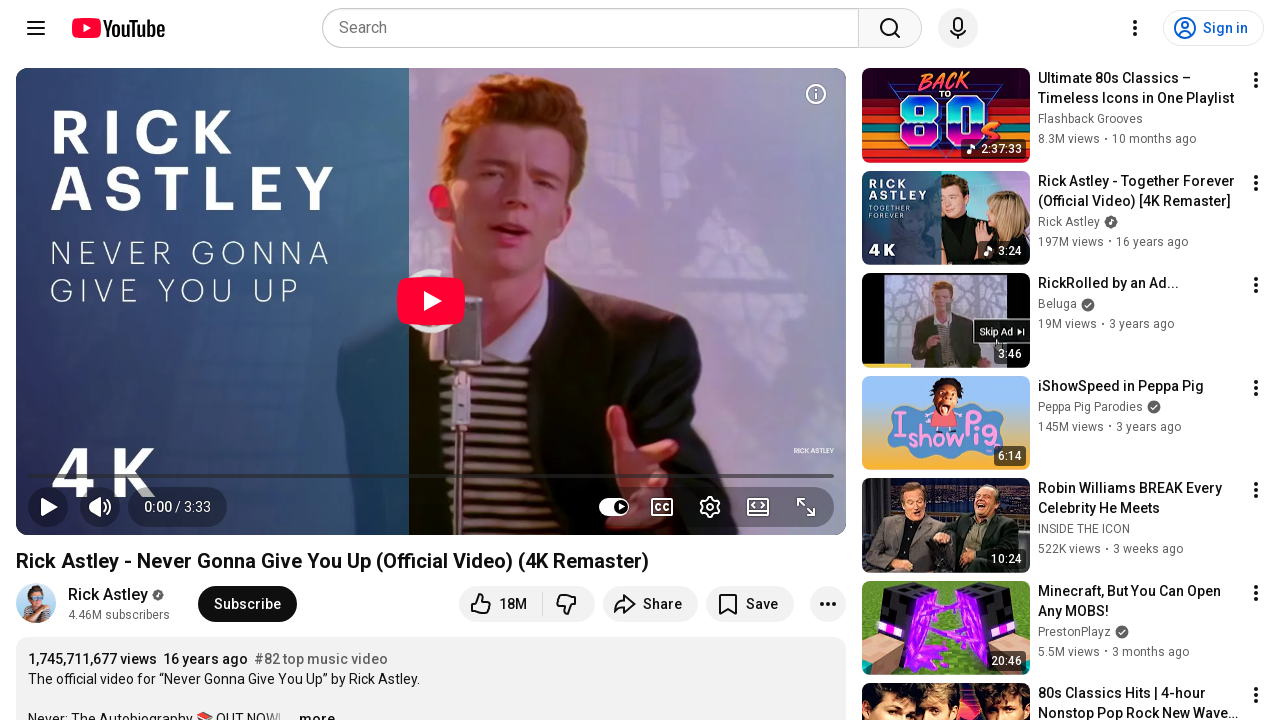

Navigated to YouTube video page (Rick Roll)
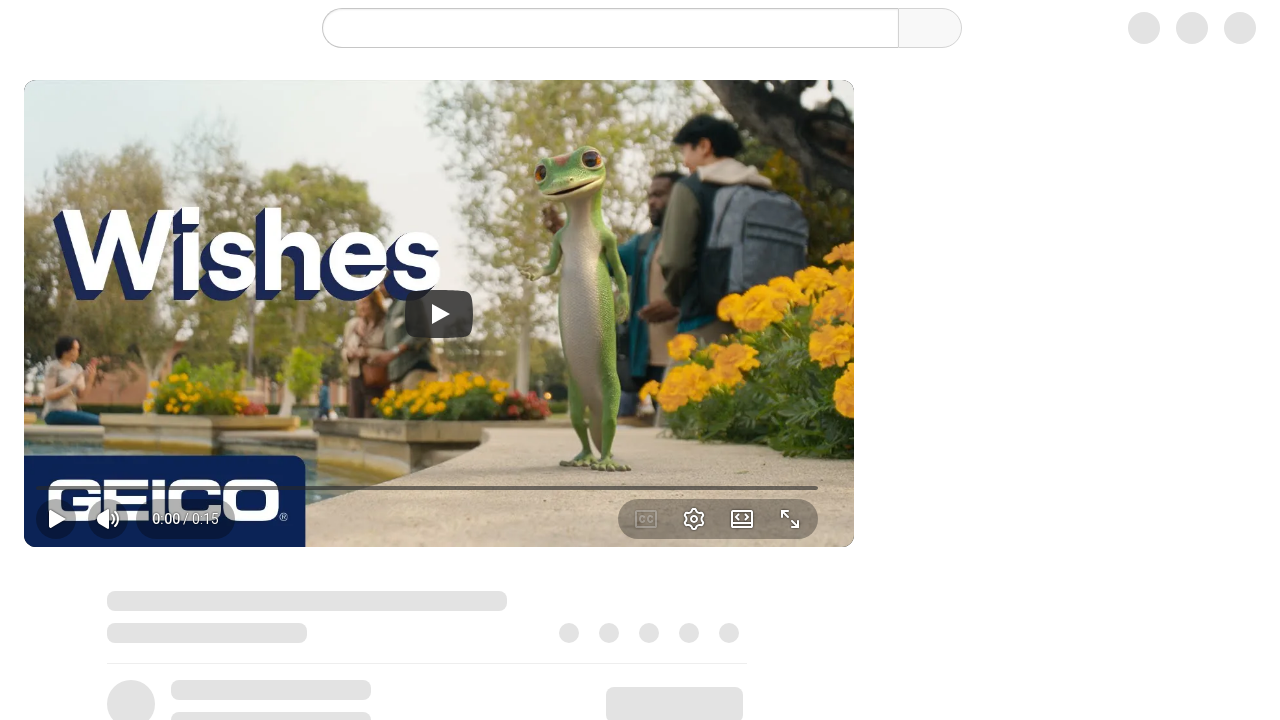

Play/pause button loaded
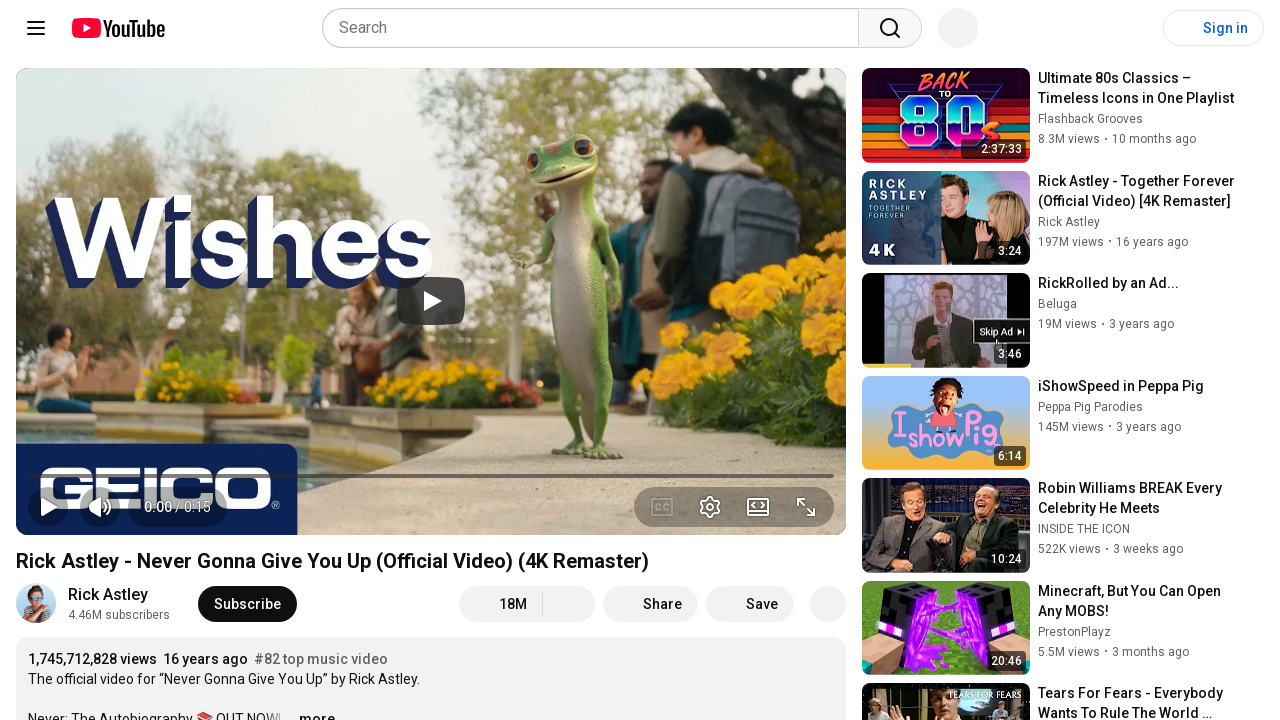

Clicked play/pause button to start video at (48, 507) on button.ytp-play-button
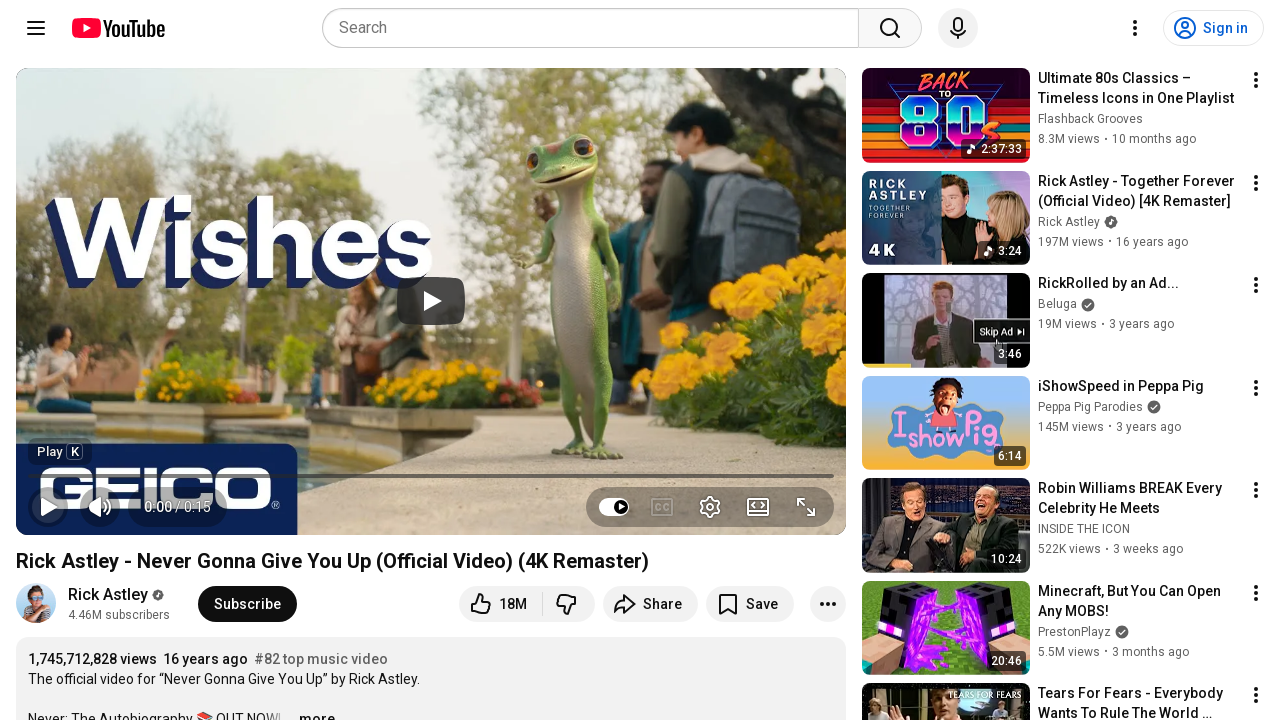

Waited 2 seconds for video to play
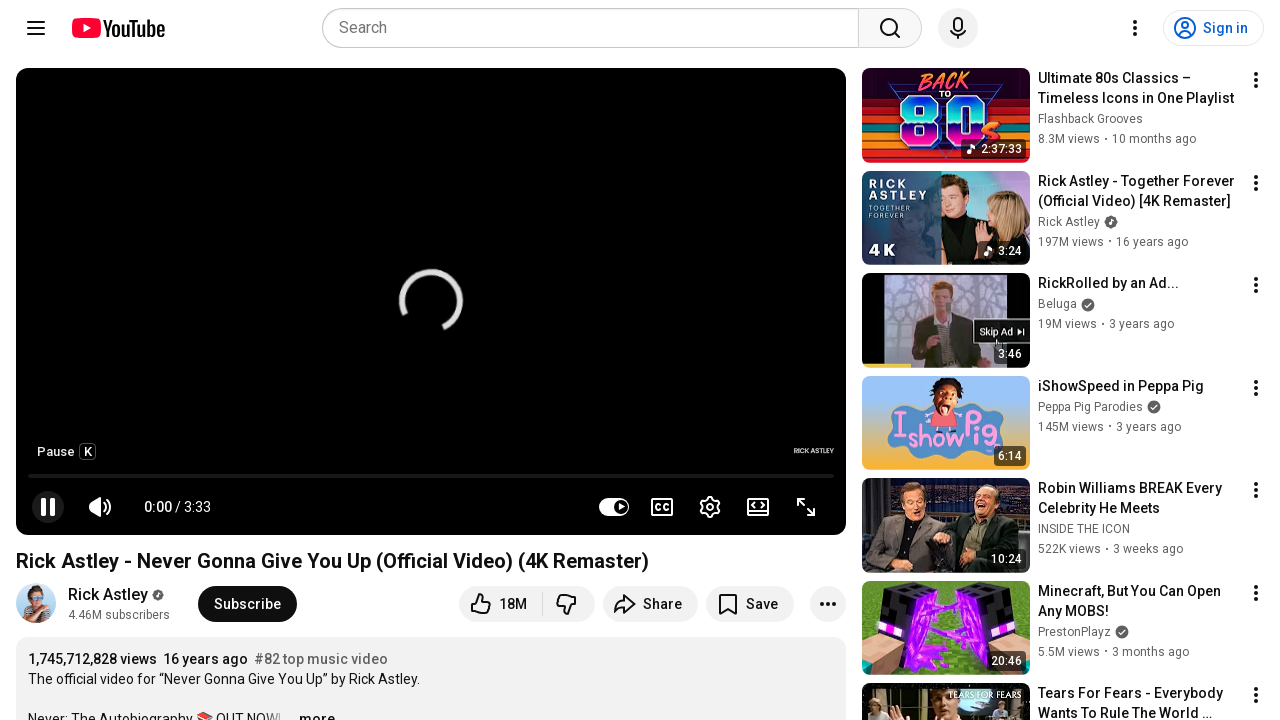

Clicked play/pause button to pause video at (48, 507) on button.ytp-play-button
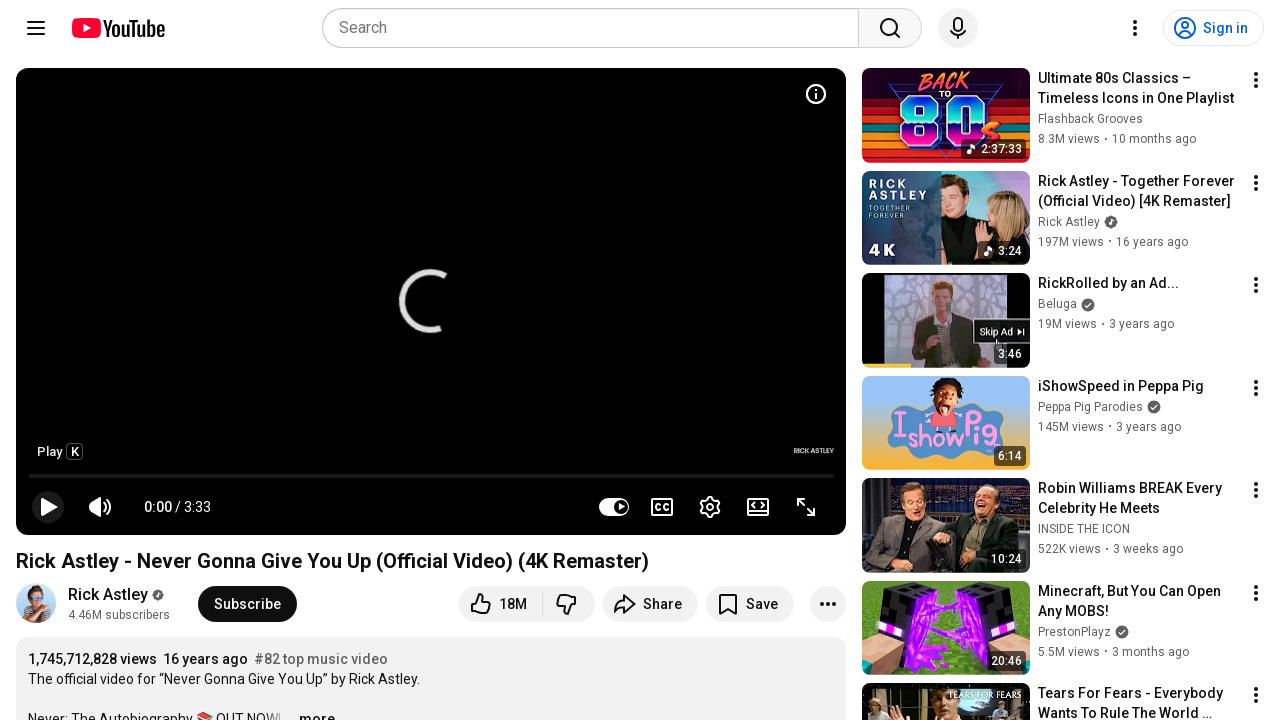

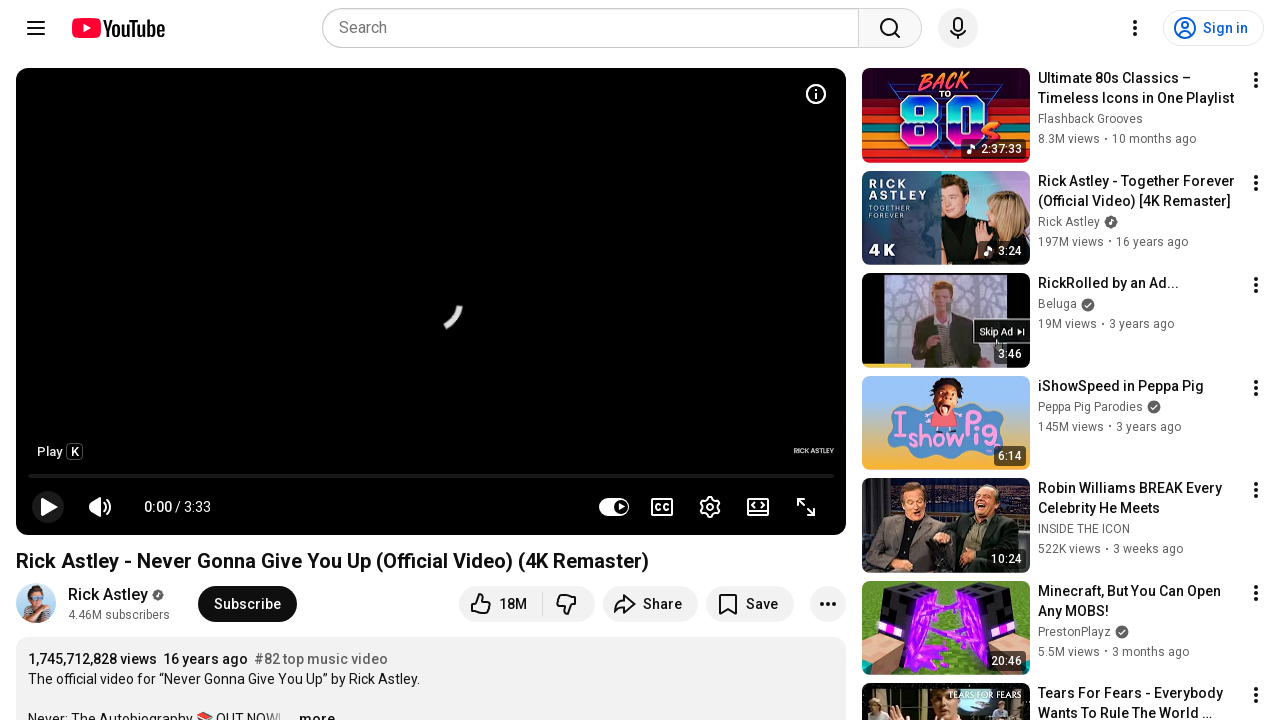